Tests page responsiveness by resizing viewport to mobile dimensions and verifying content is still visible

Starting URL: https://pinoypetplan.com/category/food/

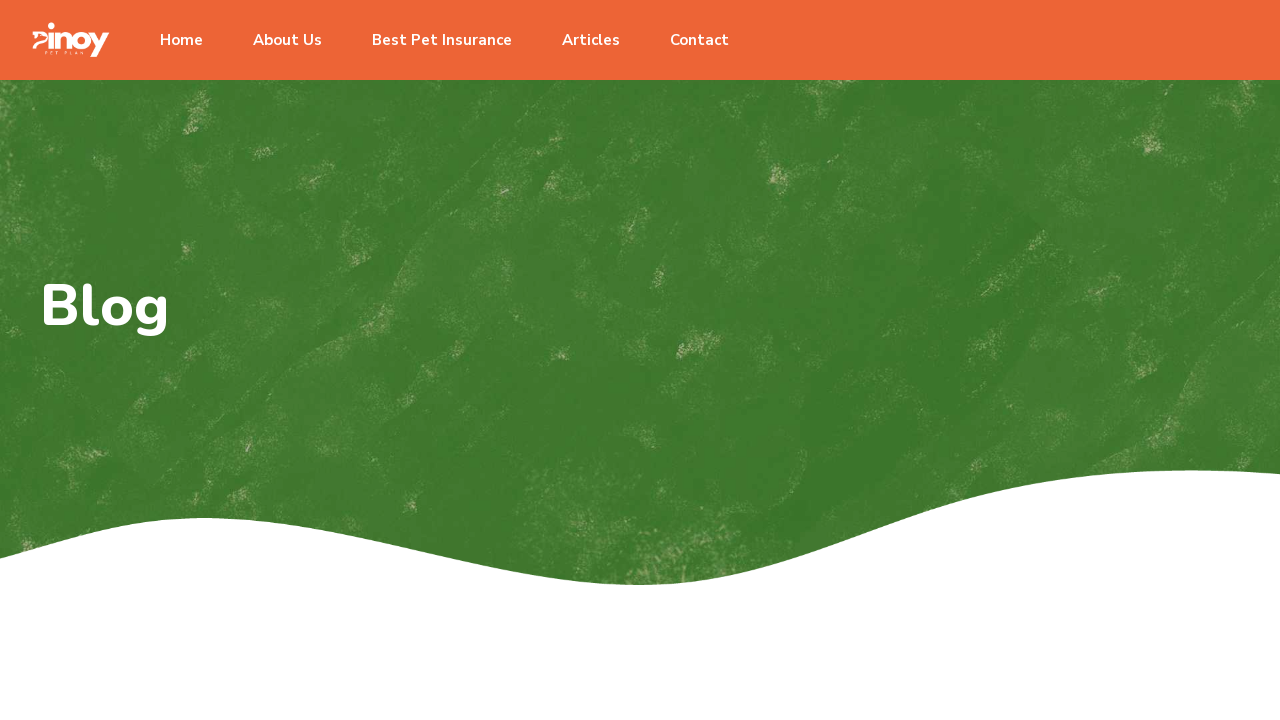

Waited for page to load with networkidle state
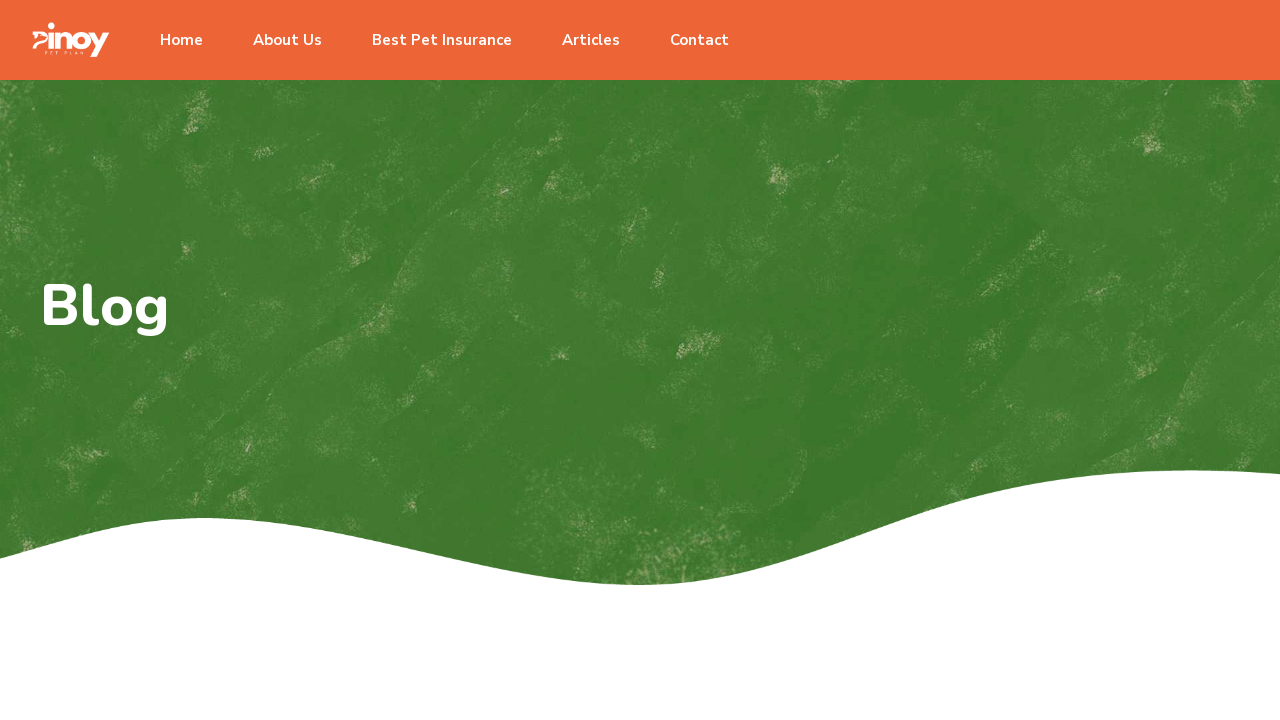

Set viewport to mobile dimensions (375x667)
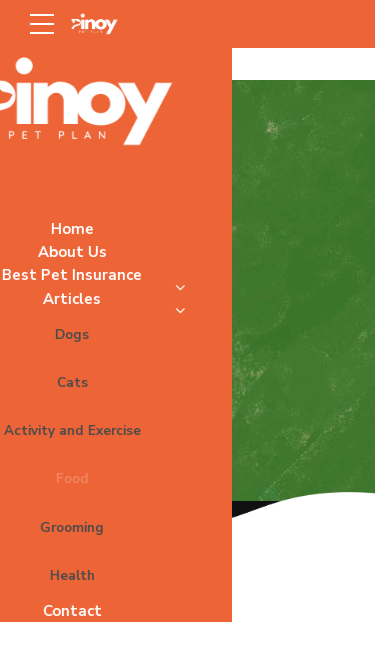

Reloaded page with mobile viewport
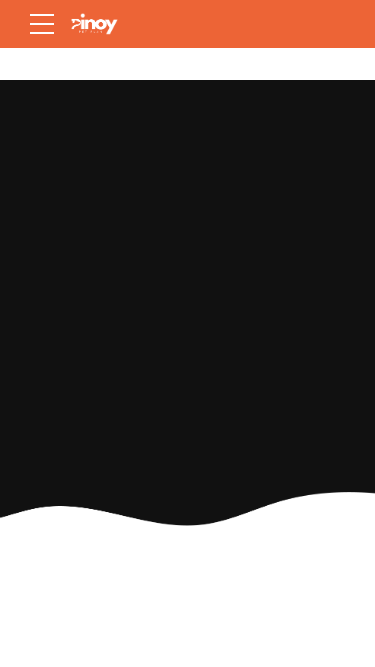

Waited for page to fully load after reload
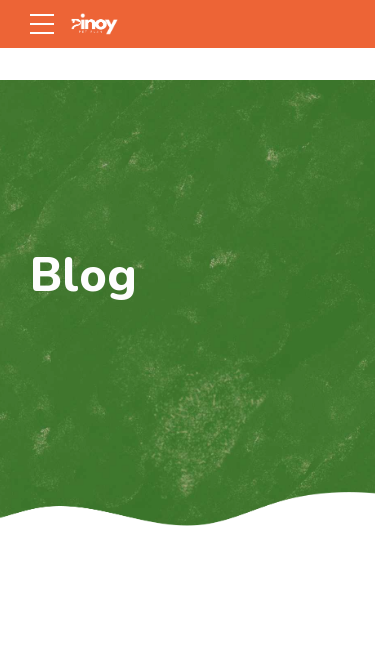

Verified main header is visible on mobile viewport
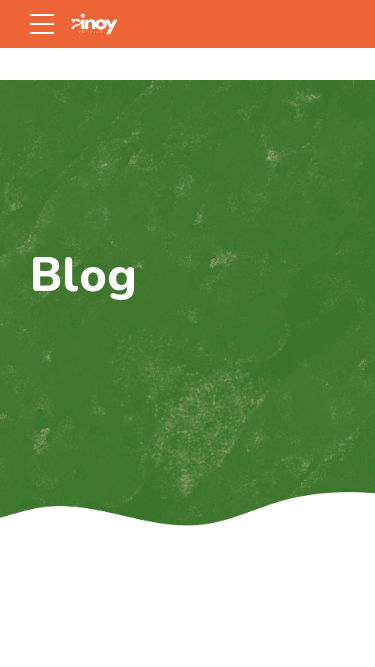

Verified main content holder is visible on mobile viewport
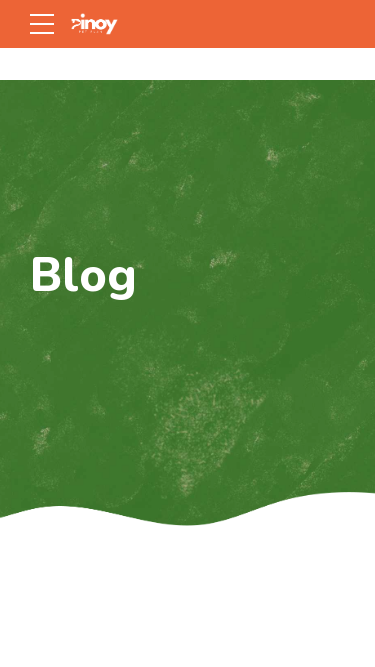

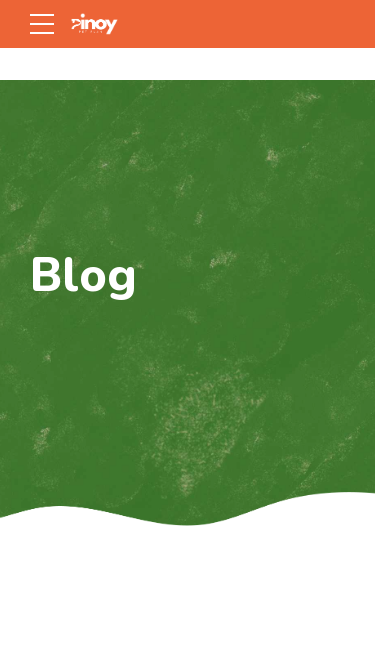